Tests button functionality by navigating to Add/Remove Elements page, clicking Add Element button, and verifying a Delete button appears

Starting URL: http://the-internet.herokuapp.com/

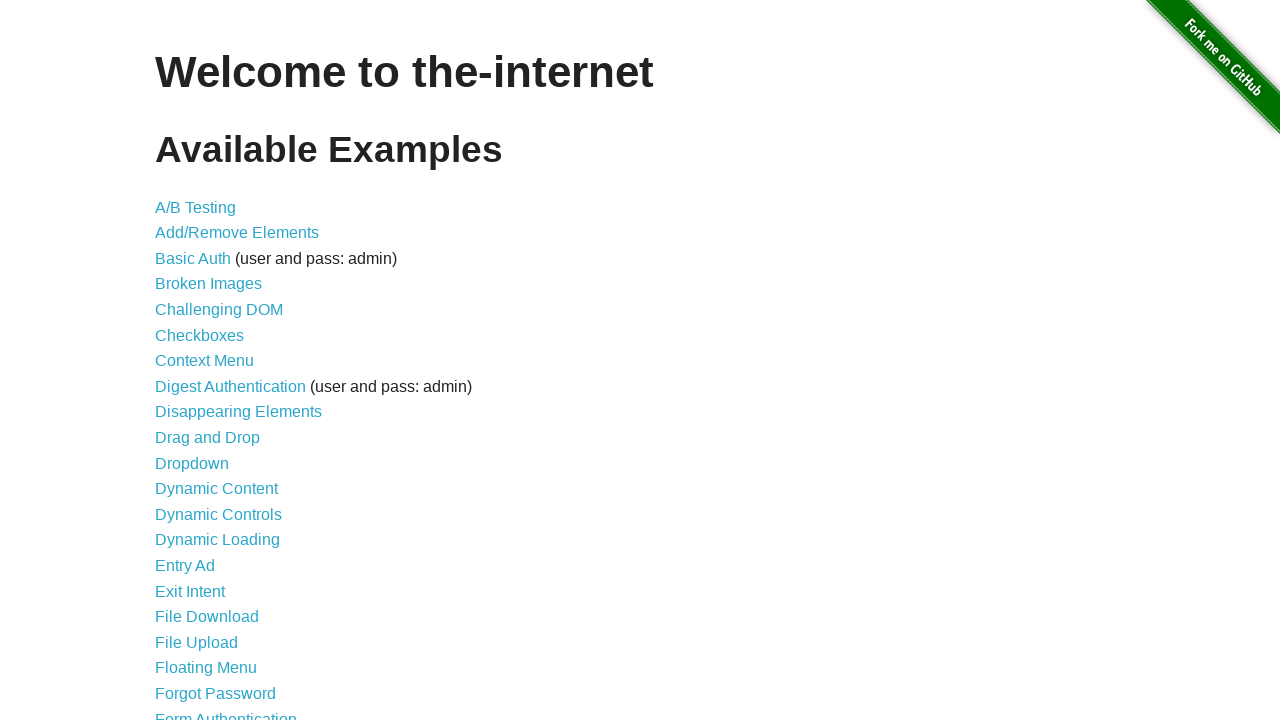

Clicked on Add/Remove Elements link at (237, 233) on text=Add/Remove Elements
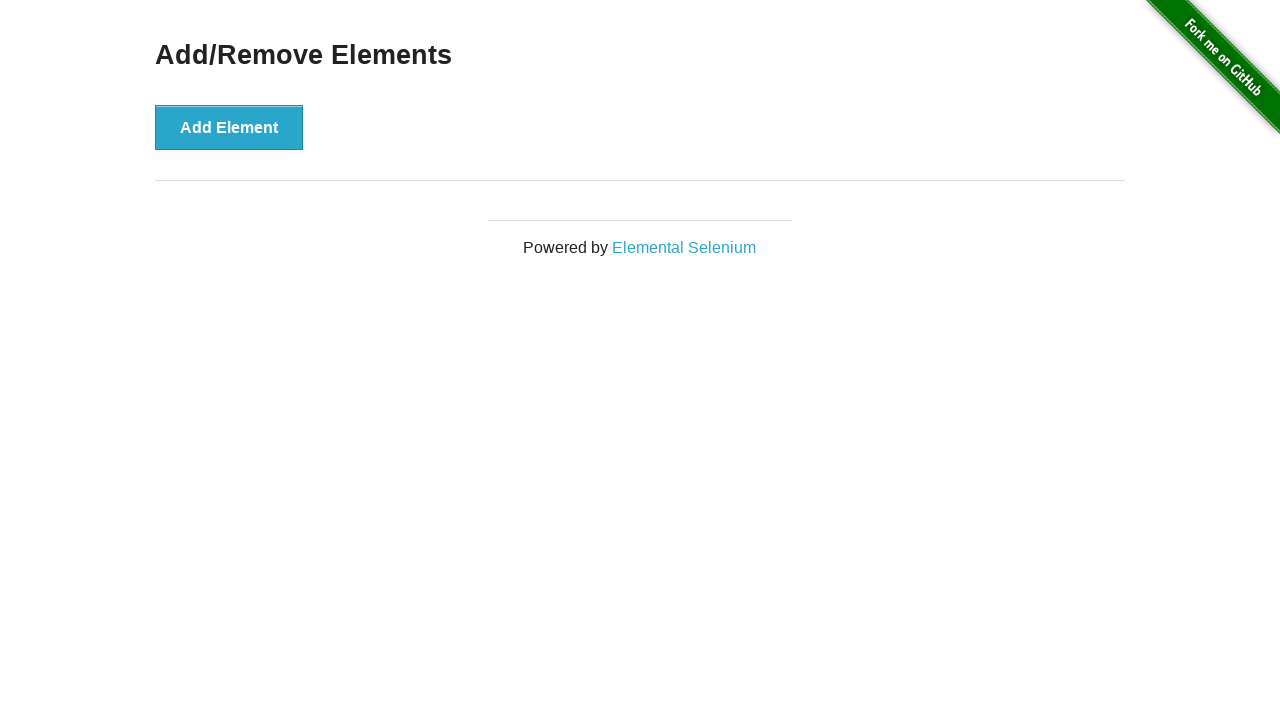

Located Add Element button
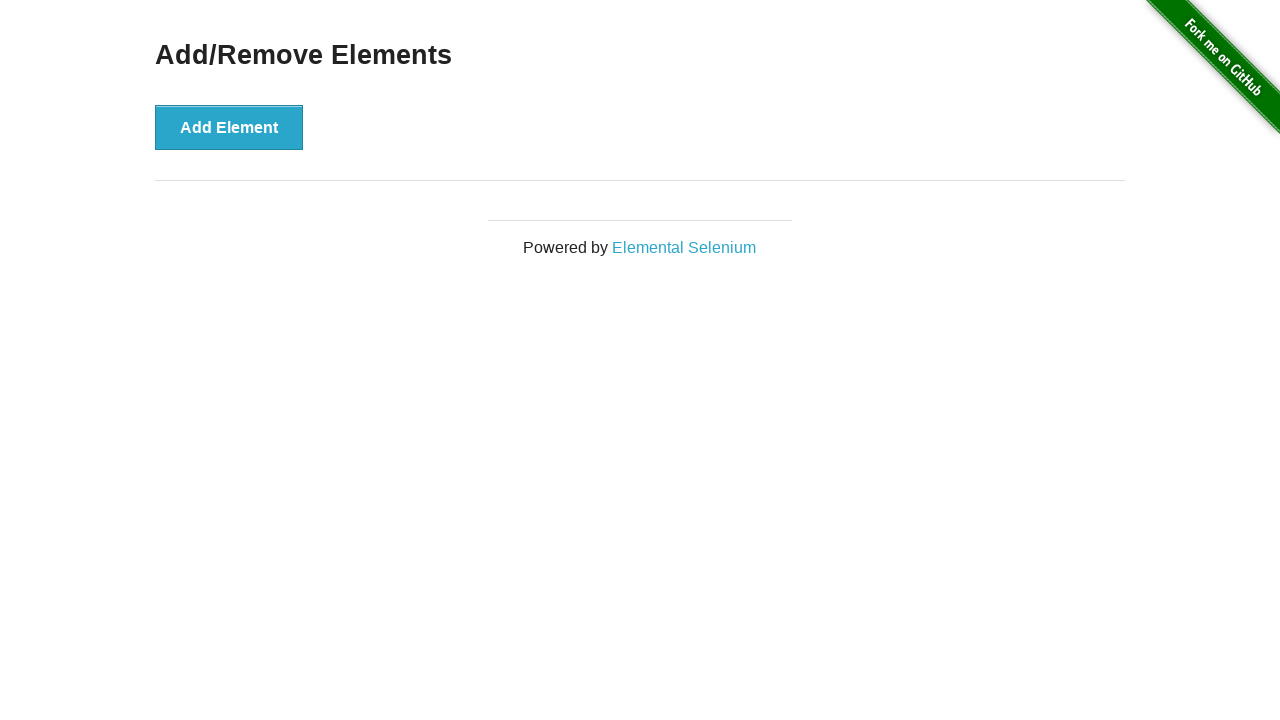

Verified Add Element button contains correct text
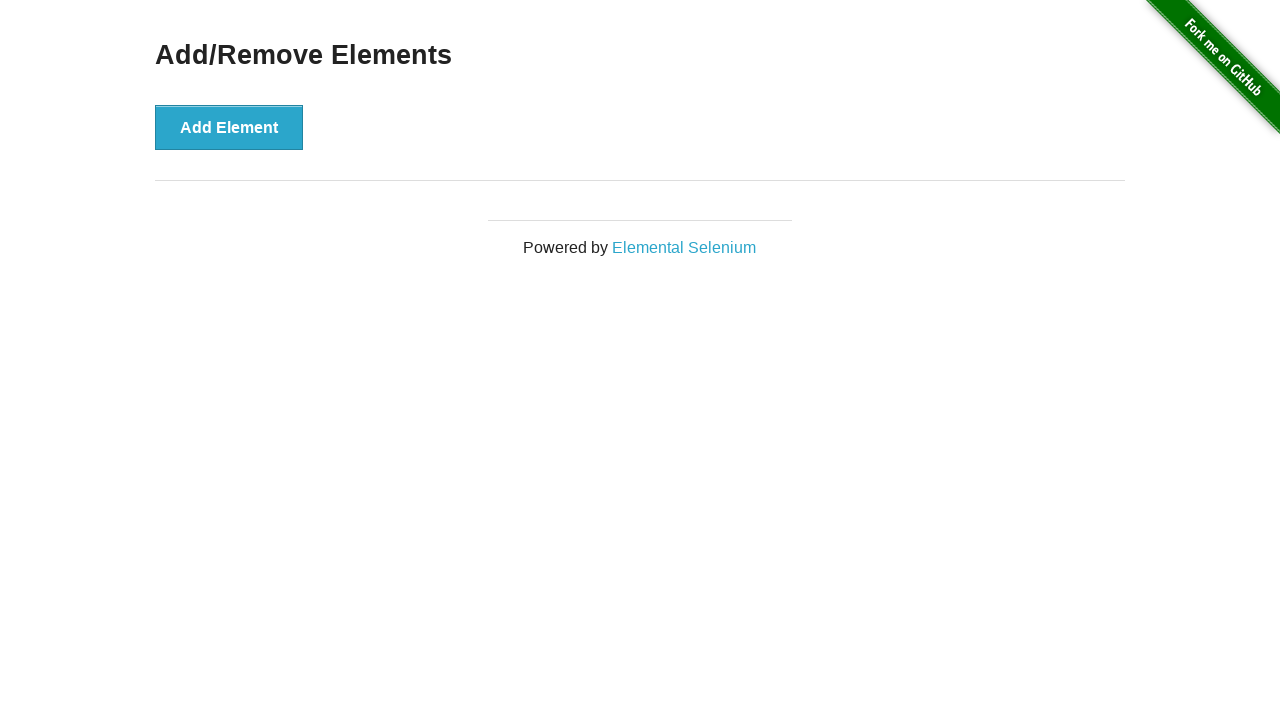

Clicked the Add Element button at (229, 127) on xpath=//button[text()='Add Element']
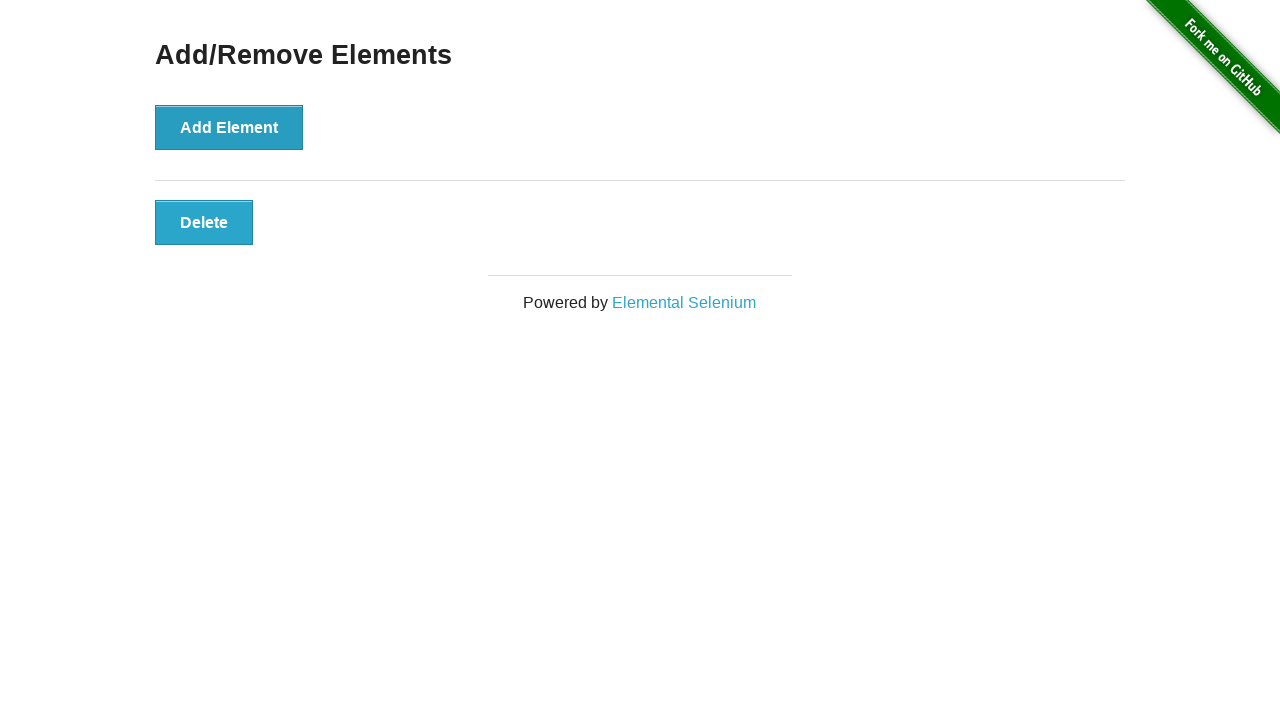

Located Delete button
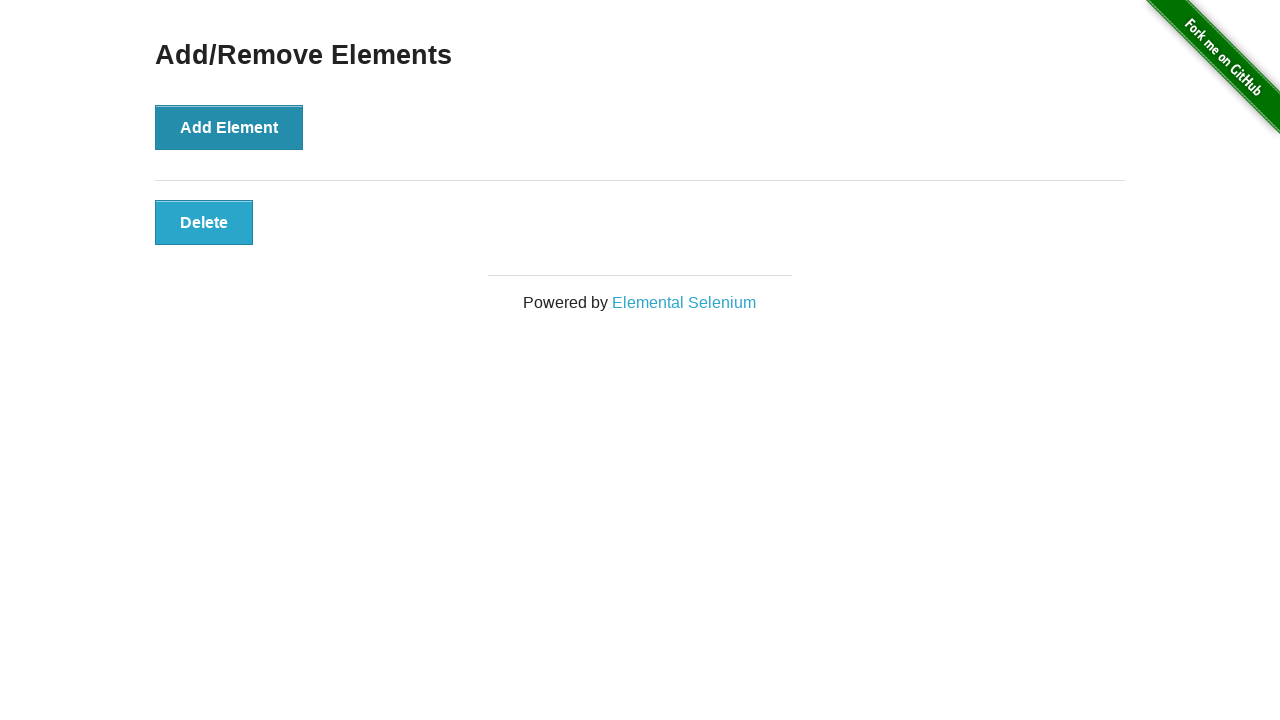

Delete button appeared and is visible
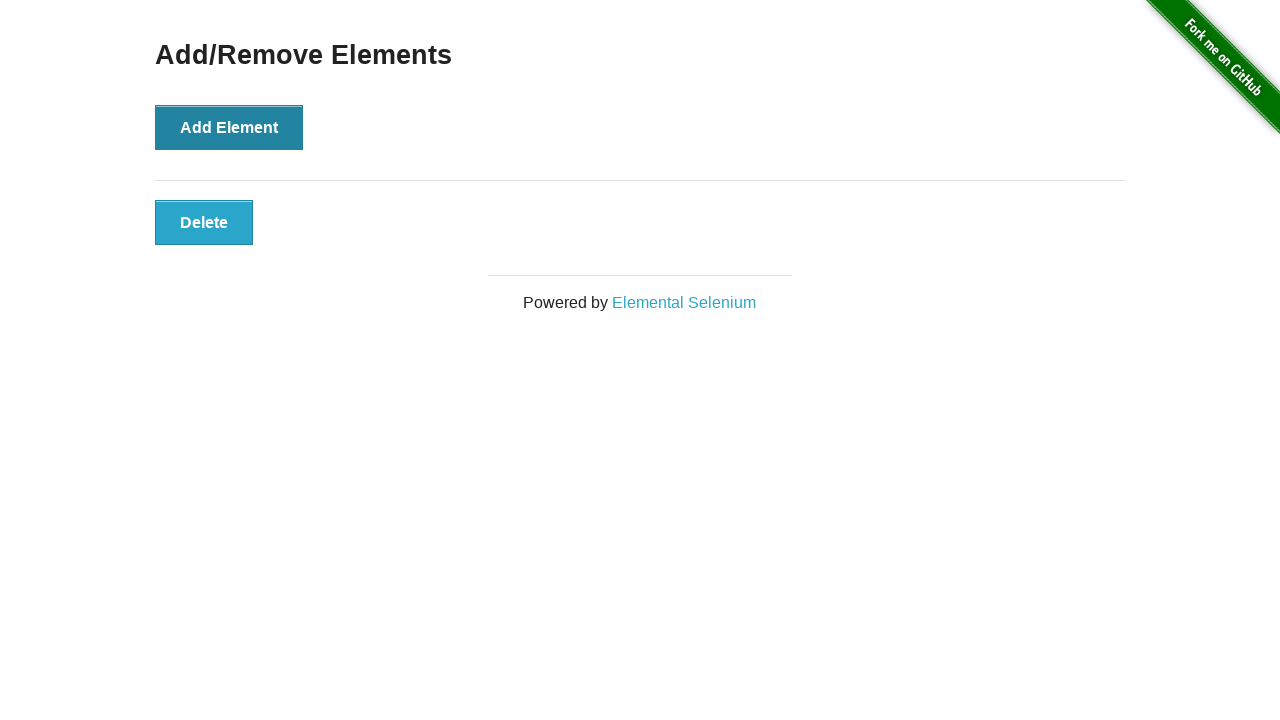

Verified Delete button contains correct text
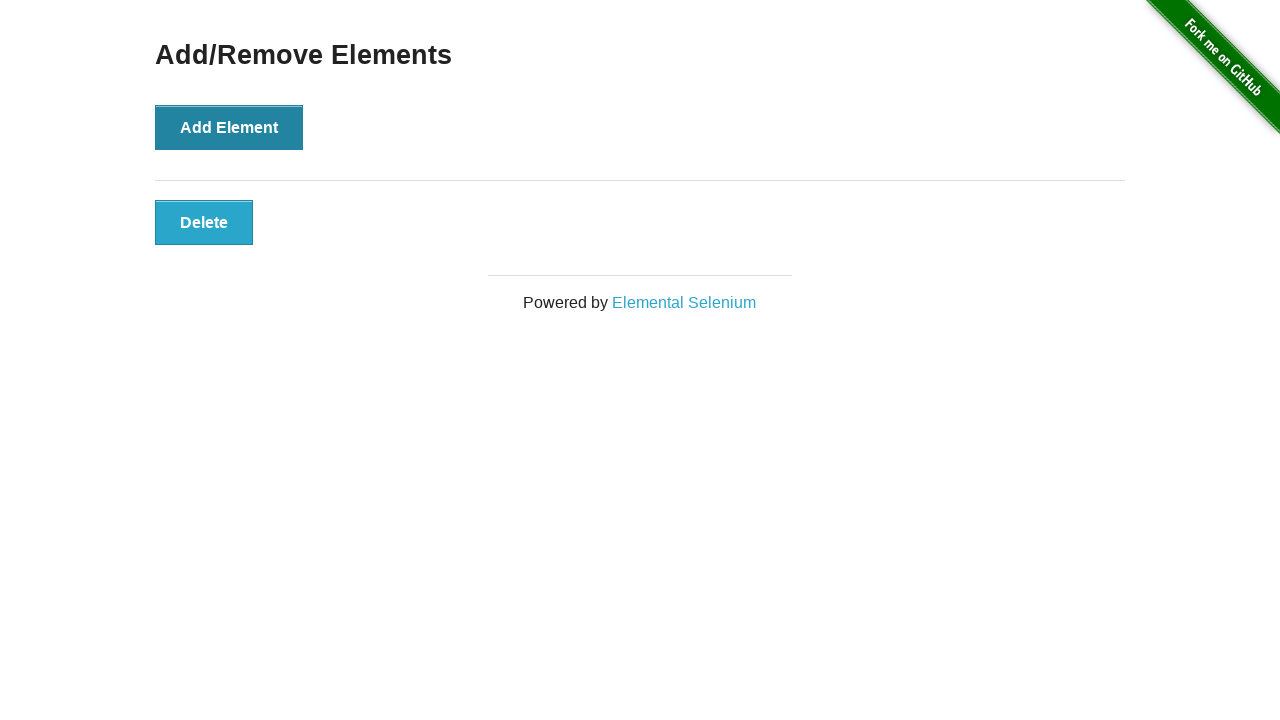

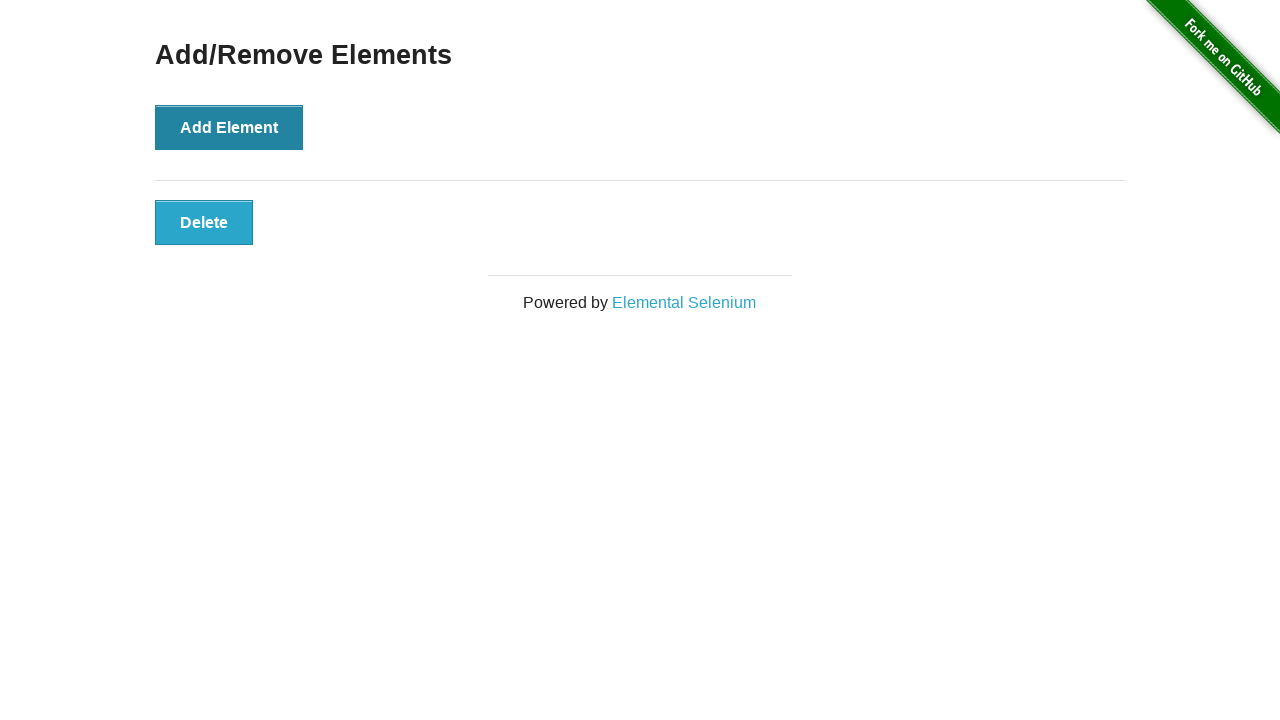